Interacts with a user table by selecting checkboxes and navigating table elements using XPath selectors

Starting URL: https://selectorshub.com/xpath-practice-page/

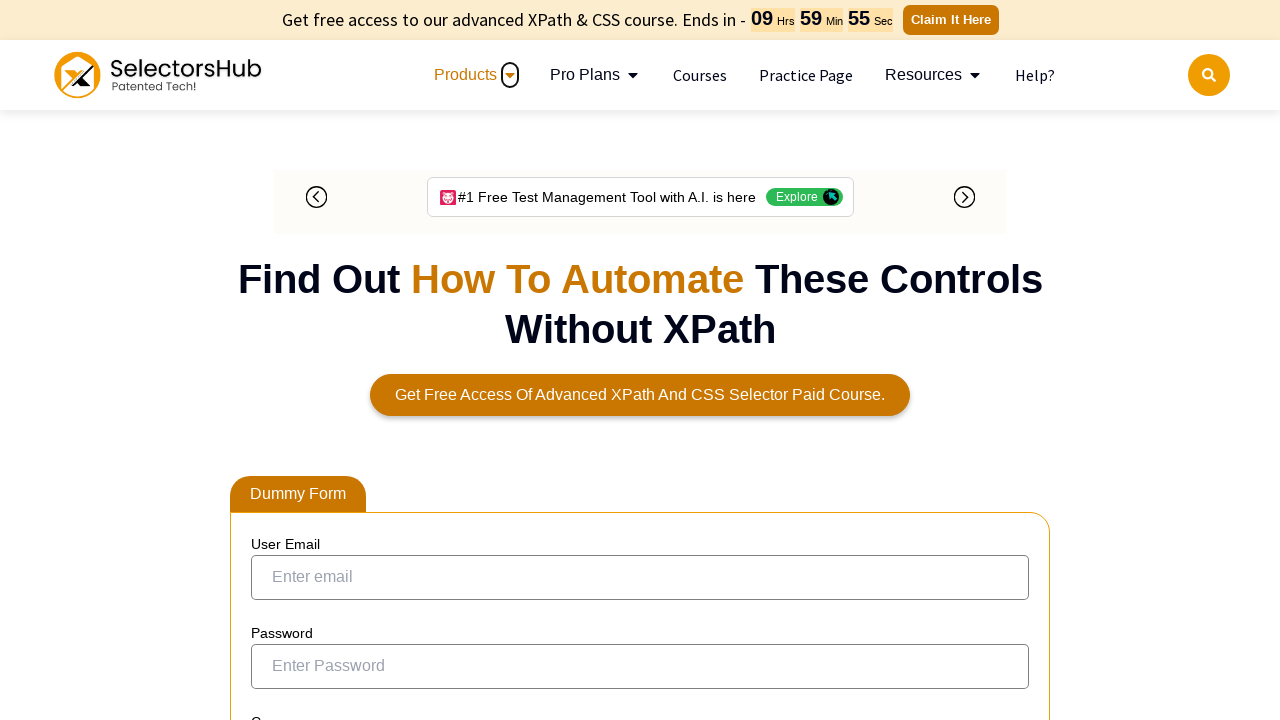

Clicked checkbox for John.Smith user at (274, 353) on //a[text()='John.Smith']/parent::td/preceding-sibling::td/input[@type='checkbox'
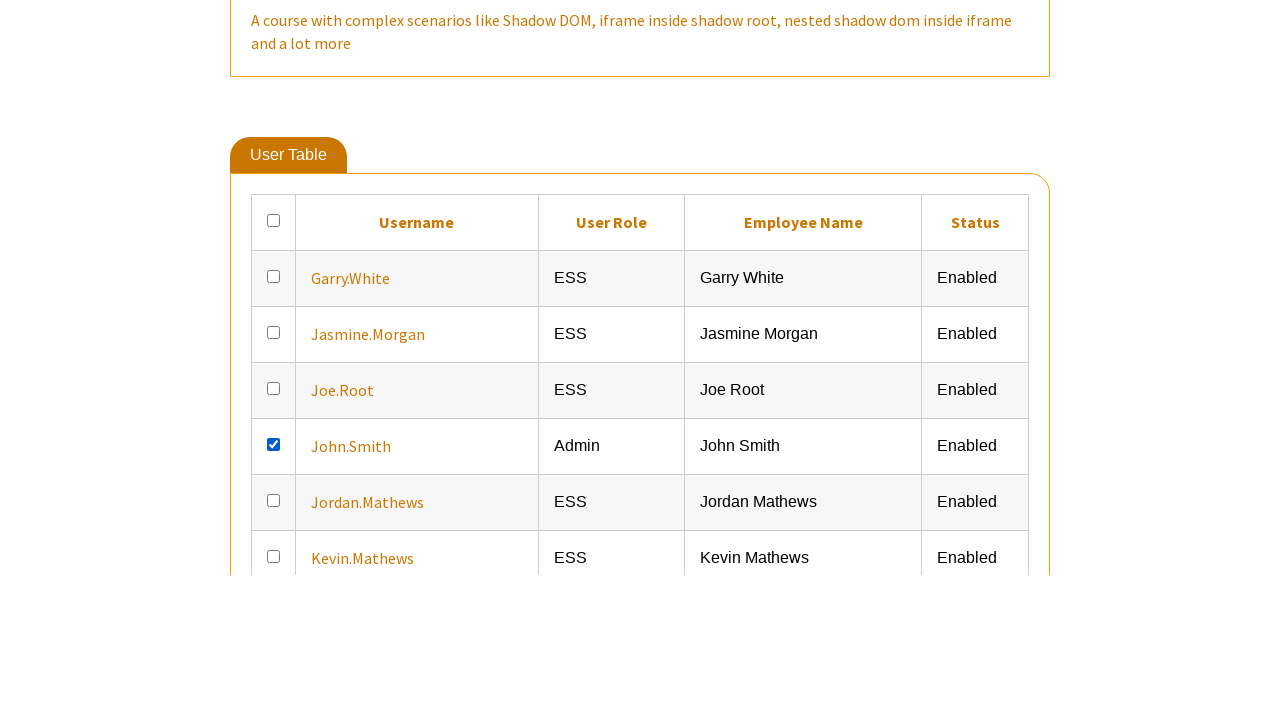

Waited for Garry.White user information to be accessible
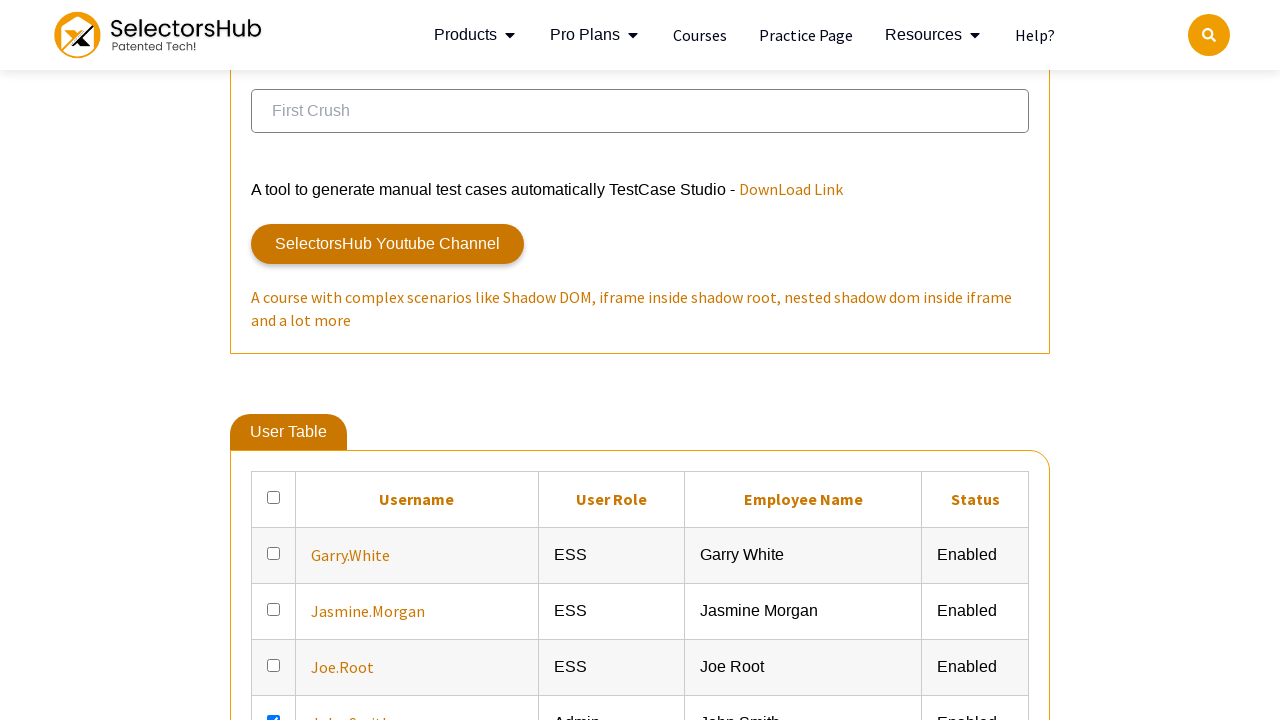

Waited for Jordan.Mathews user information to be accessible
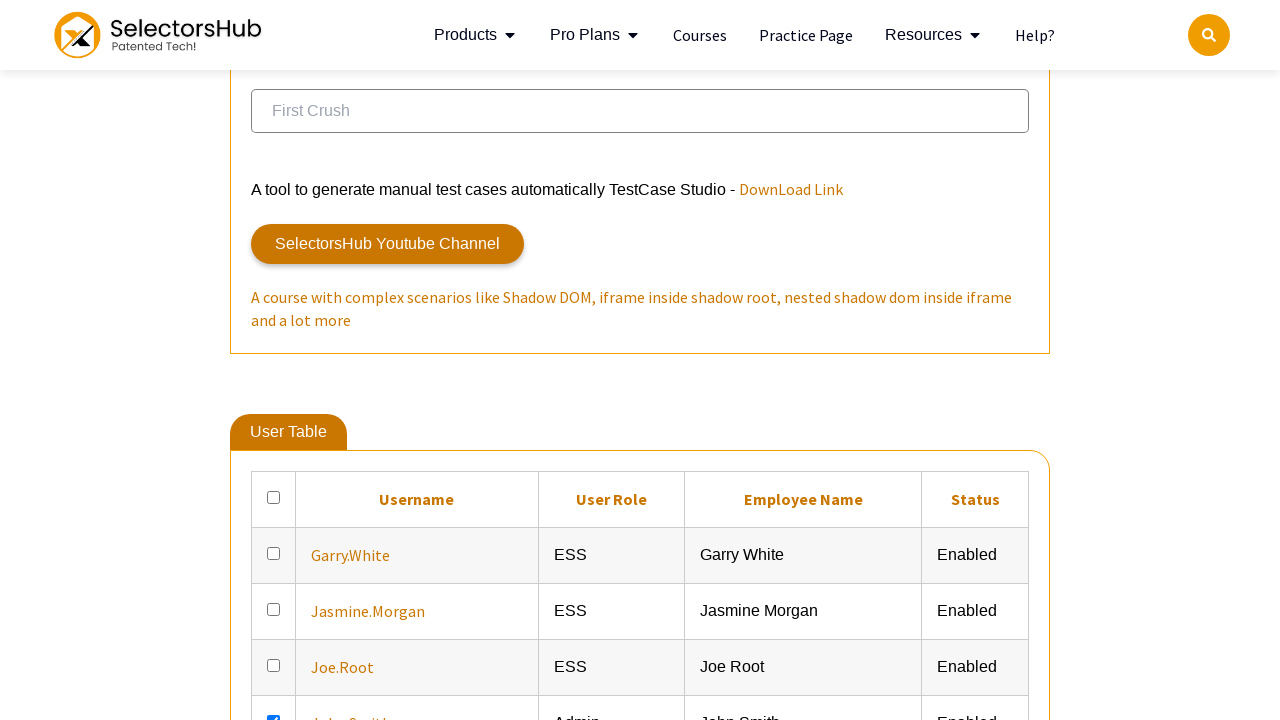

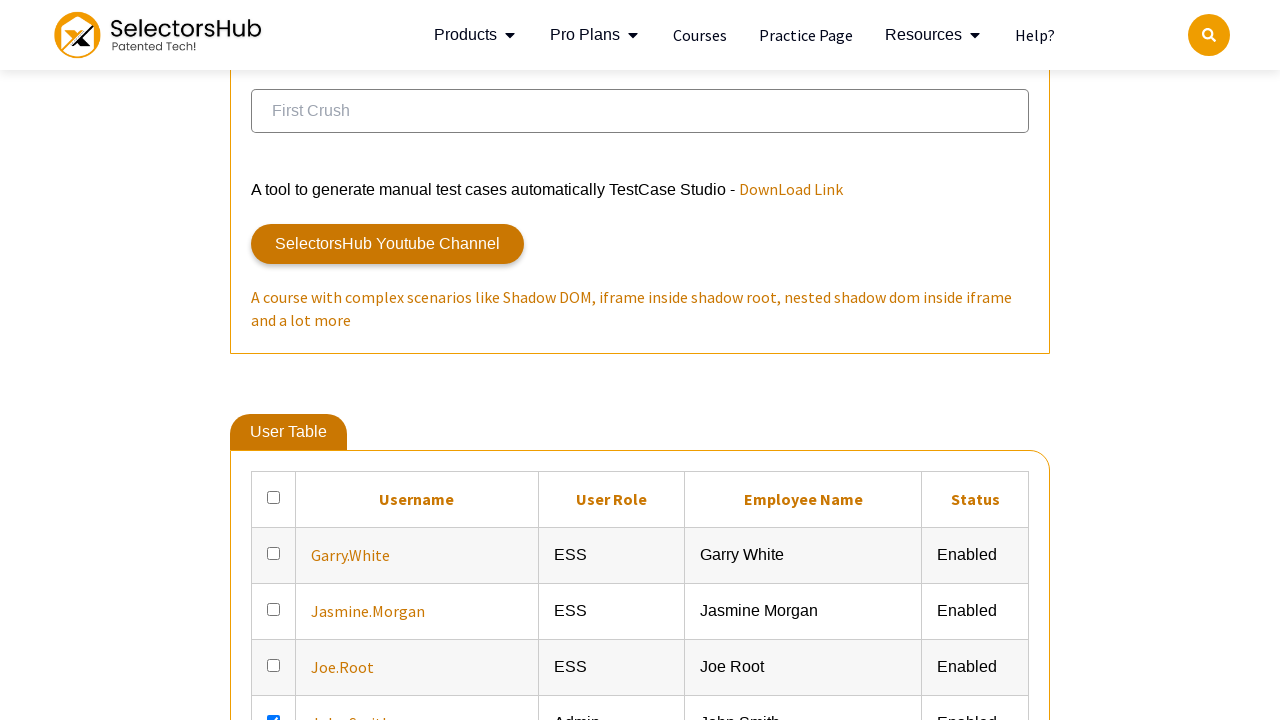